Iterates through all products on the page and clicks the add button for the product named "Cashews".

Starting URL: https://rahulshettyacademy.com/seleniumPractise/#/

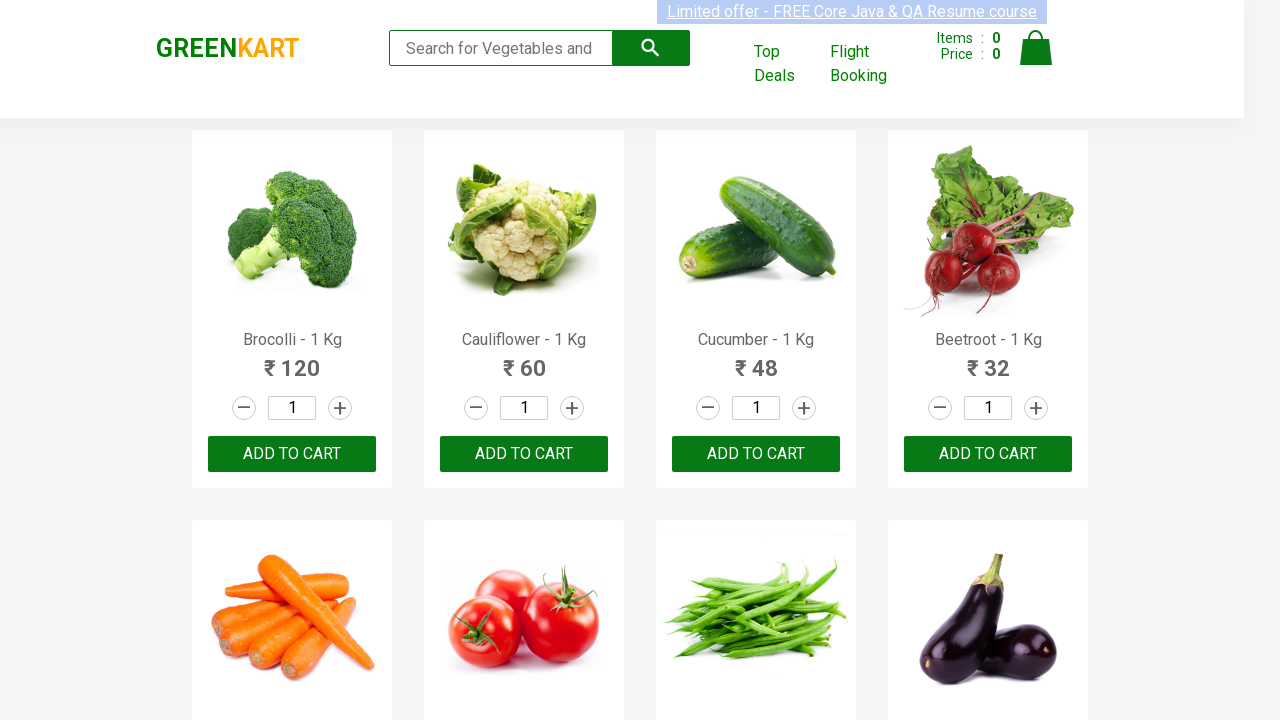

Waited for products to load on the page
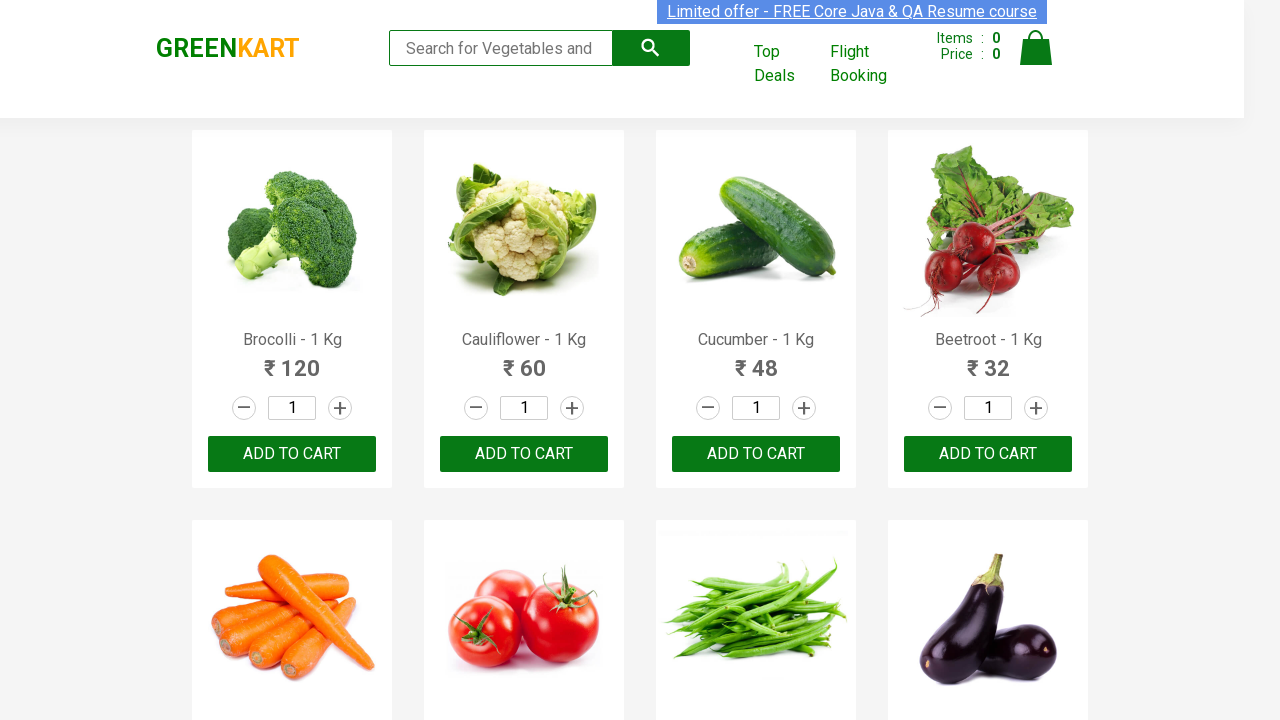

Retrieved all products from the page
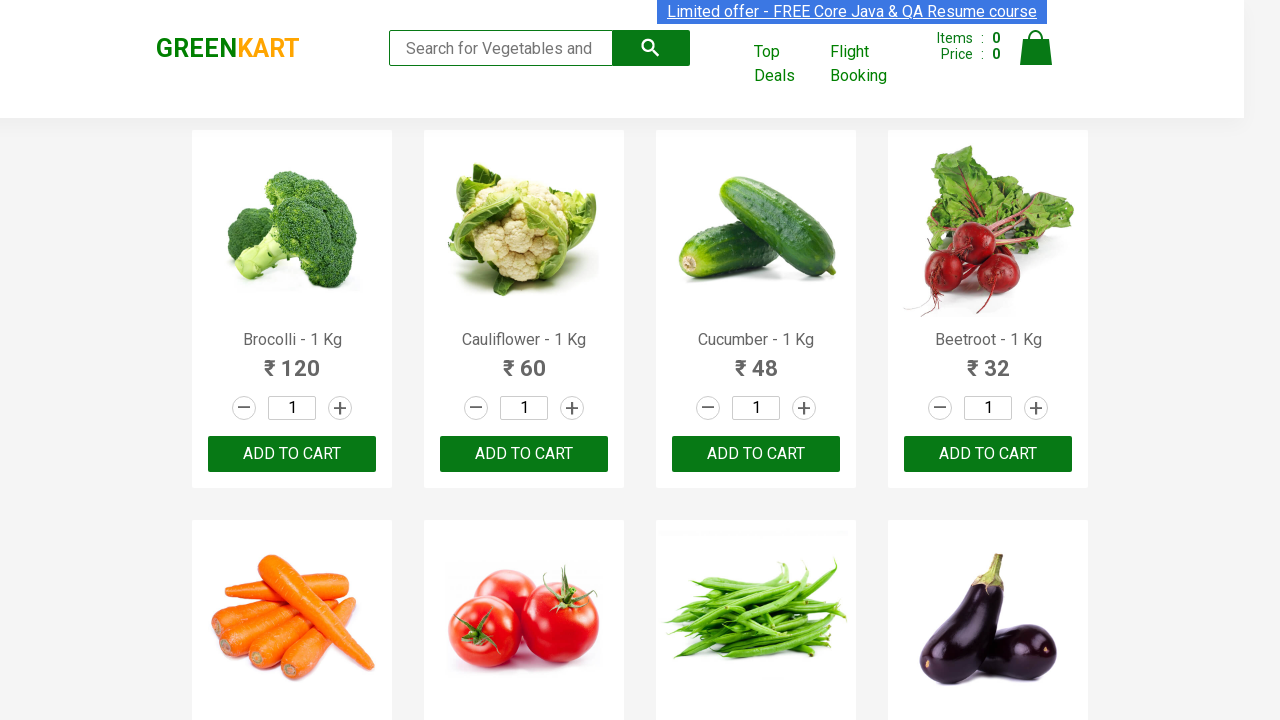

Retrieved product name: Brocolli - 1 Kg
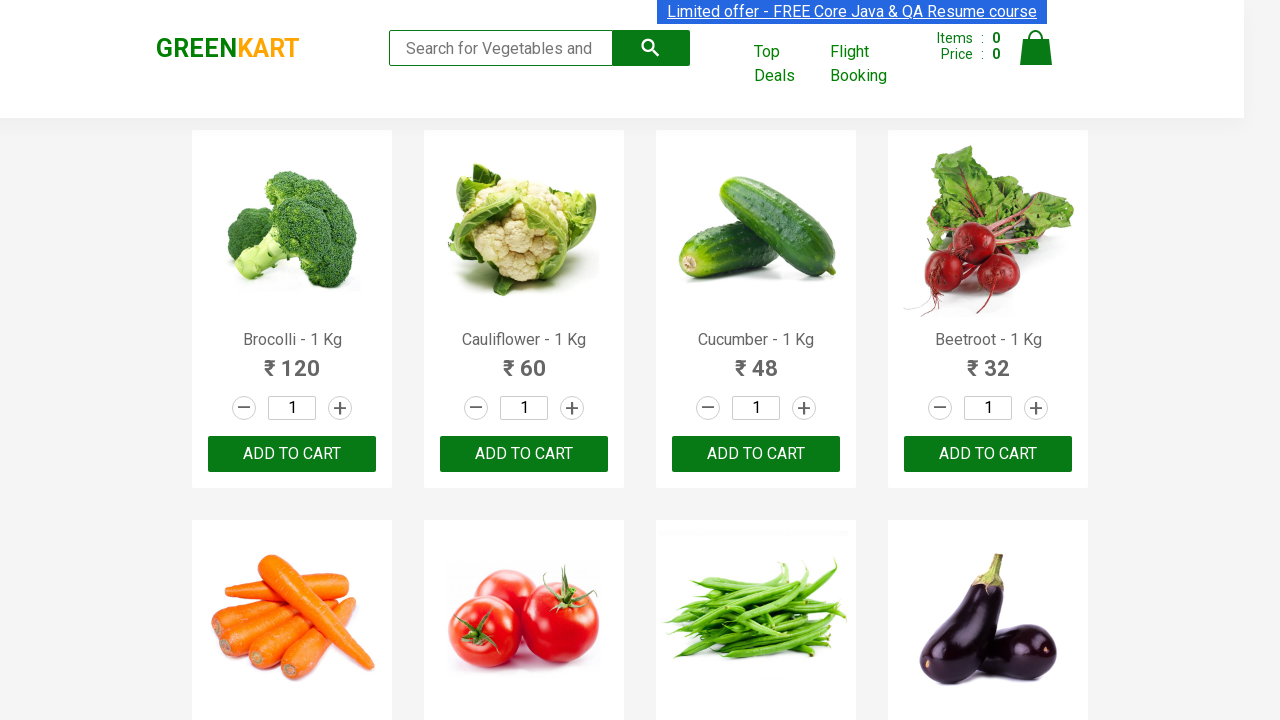

Retrieved product name: Cauliflower - 1 Kg
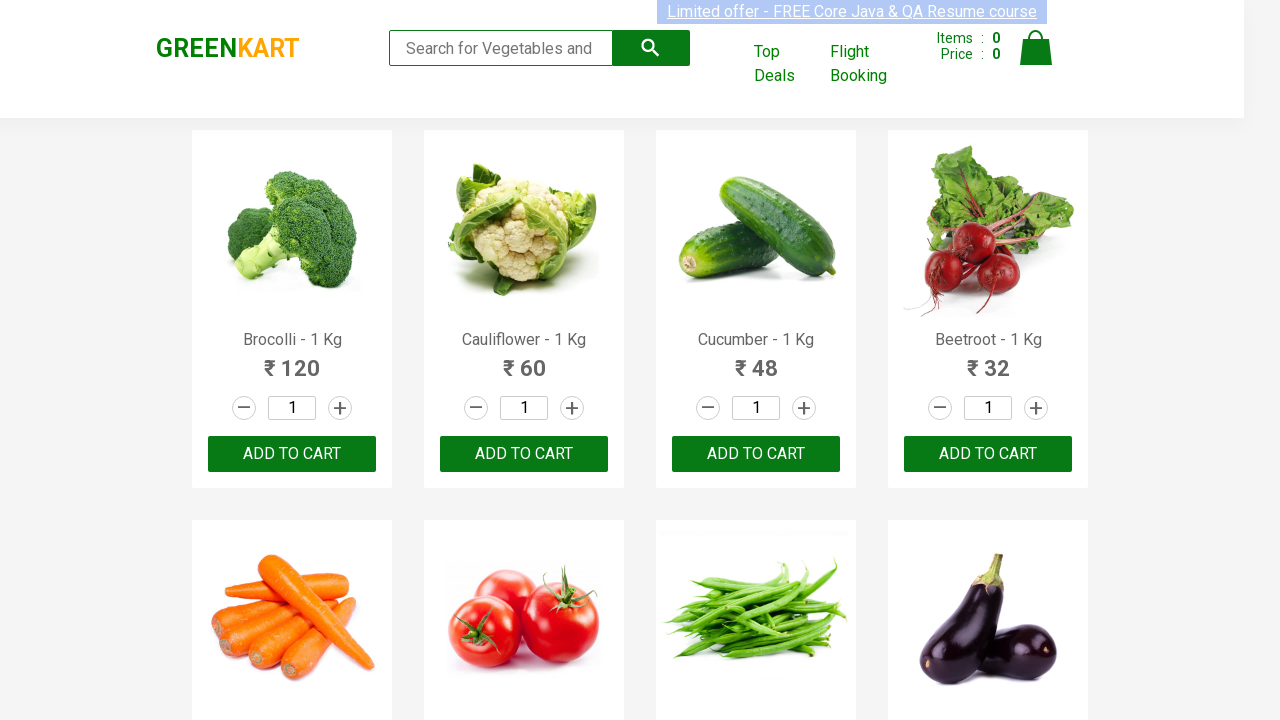

Retrieved product name: Cucumber - 1 Kg
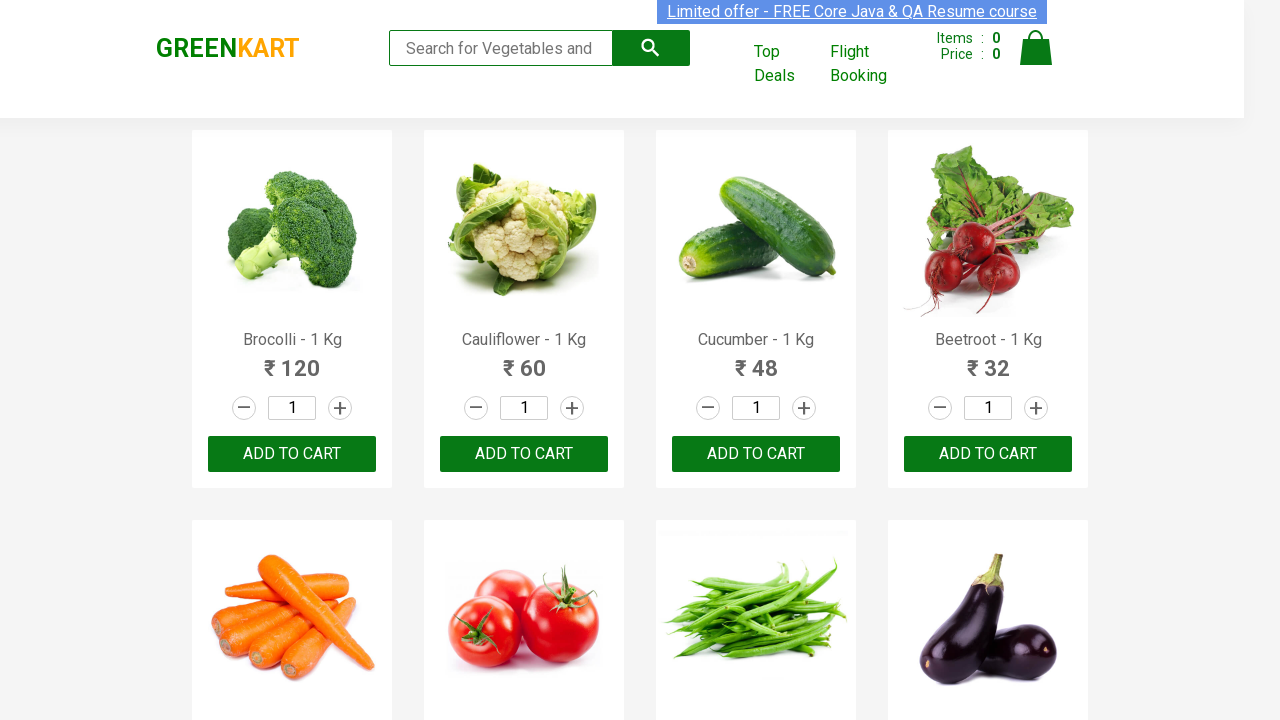

Retrieved product name: Beetroot - 1 Kg
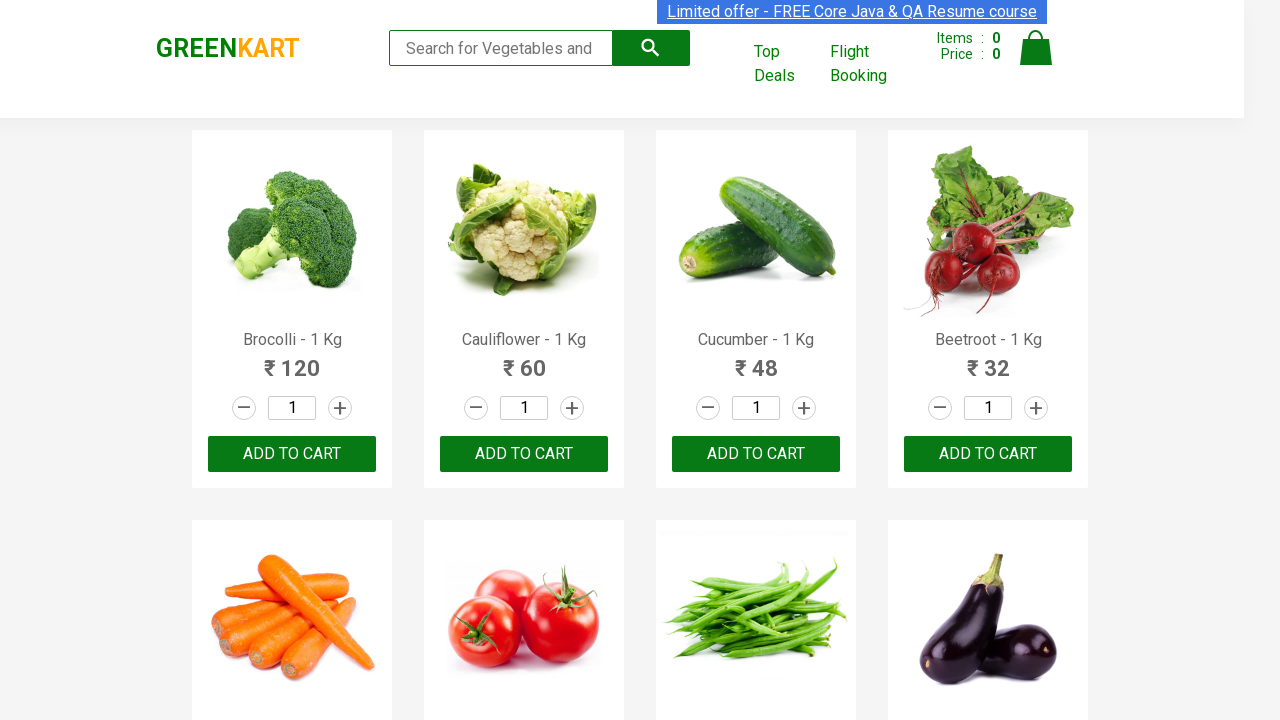

Retrieved product name: Carrot - 1 Kg
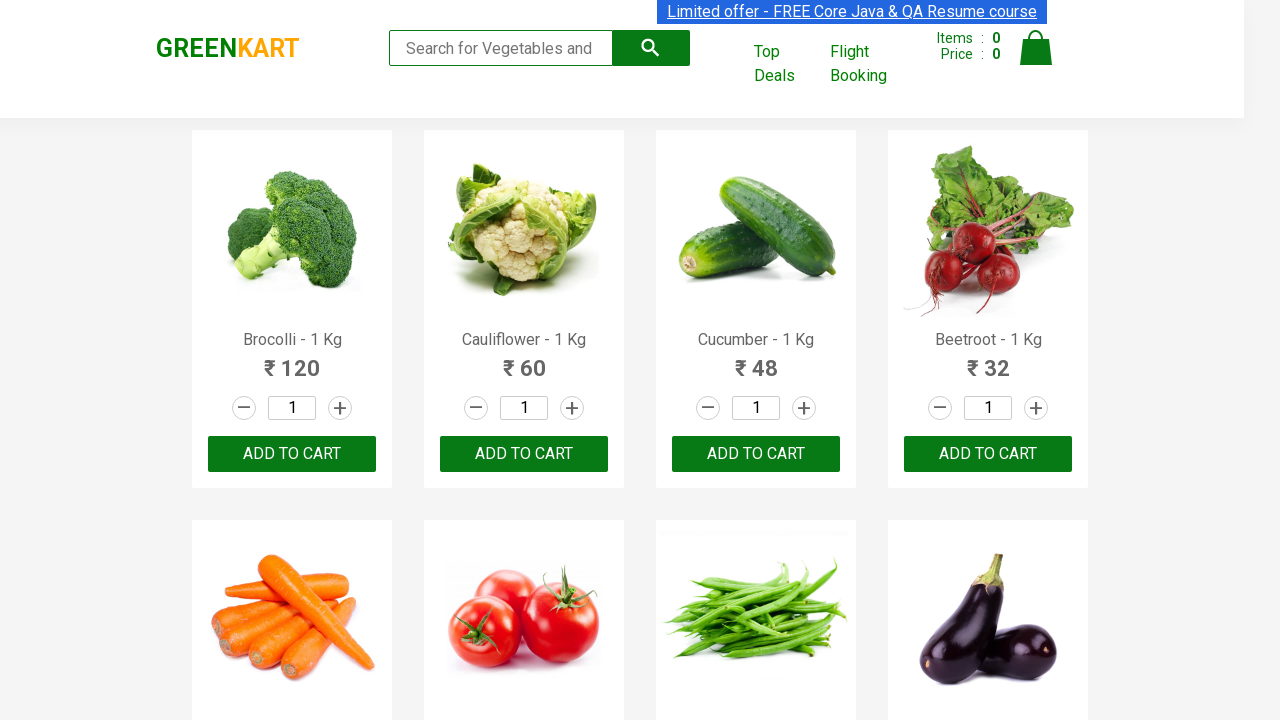

Retrieved product name: Tomato - 1 Kg
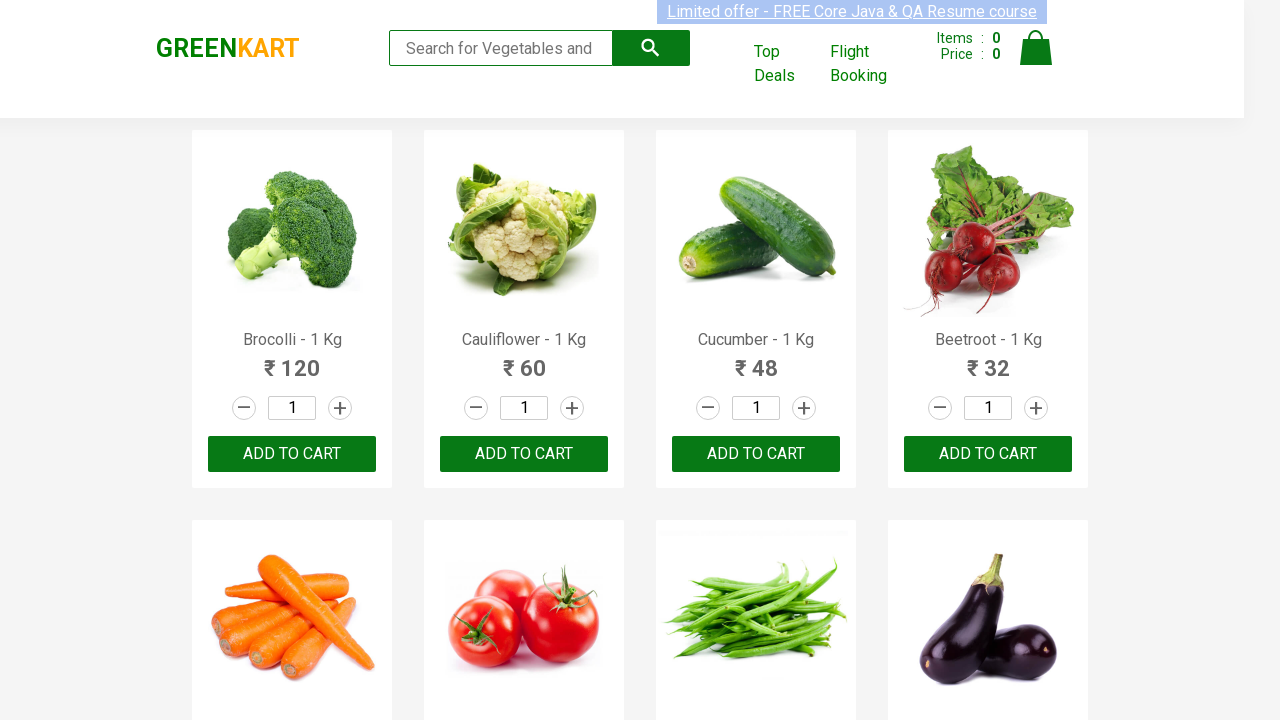

Retrieved product name: Beans - 1 Kg
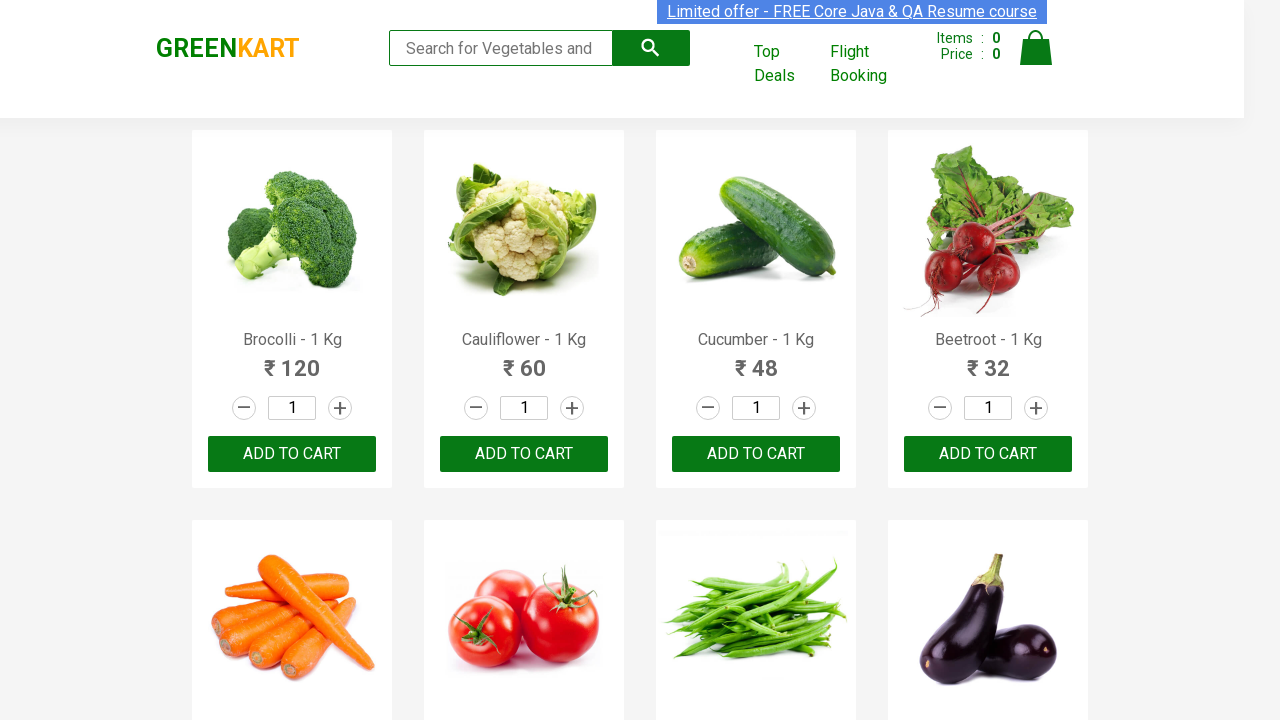

Retrieved product name: Brinjal - 1 Kg
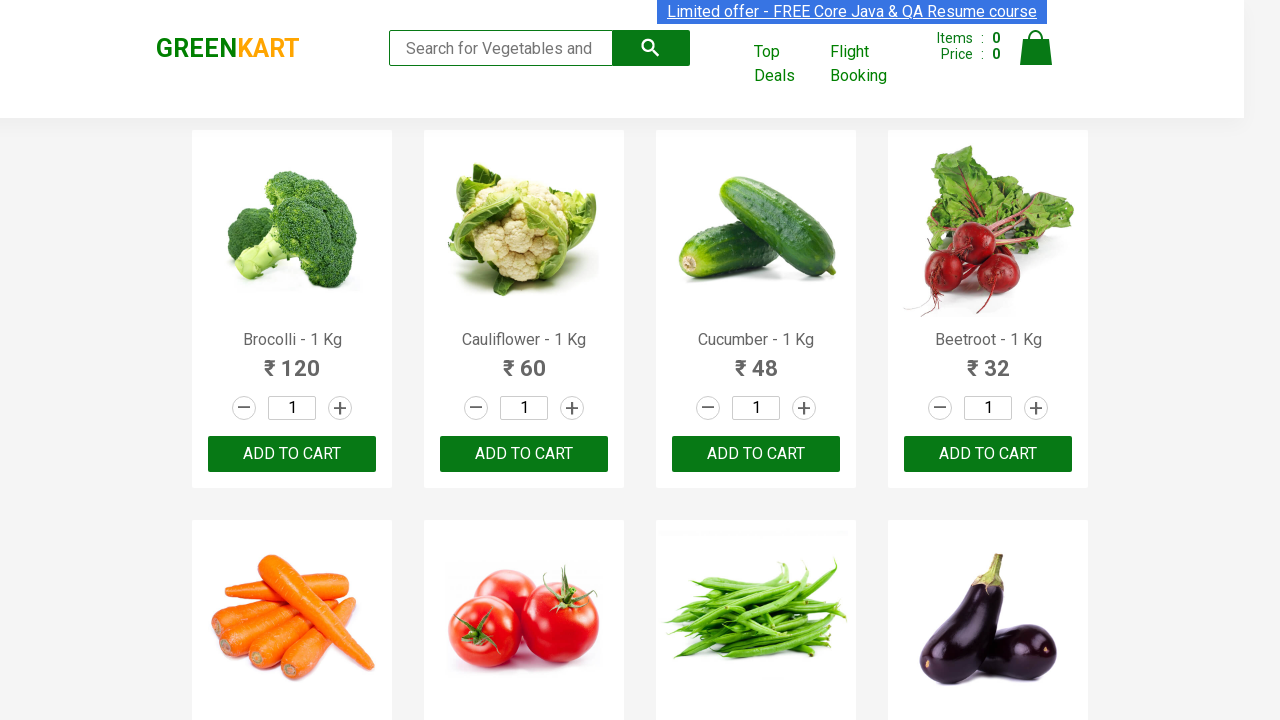

Retrieved product name: Capsicum
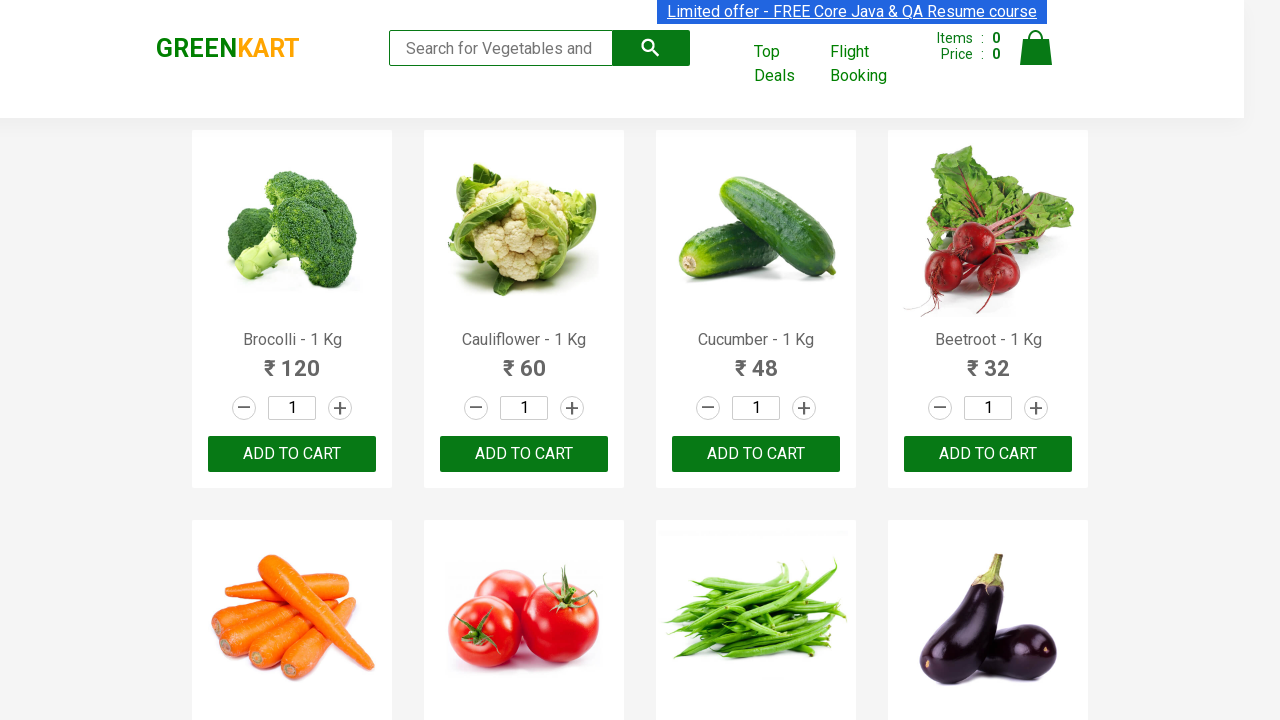

Retrieved product name: Mushroom - 1 Kg
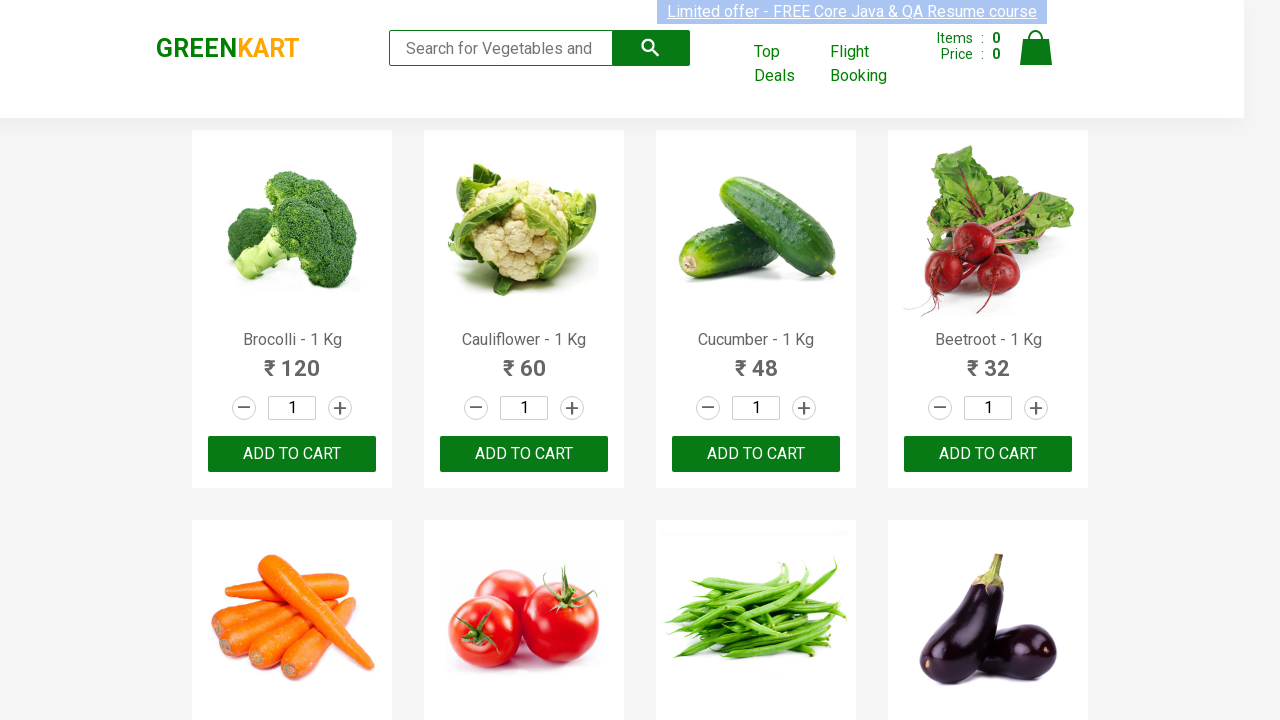

Retrieved product name: Potato - 1 Kg
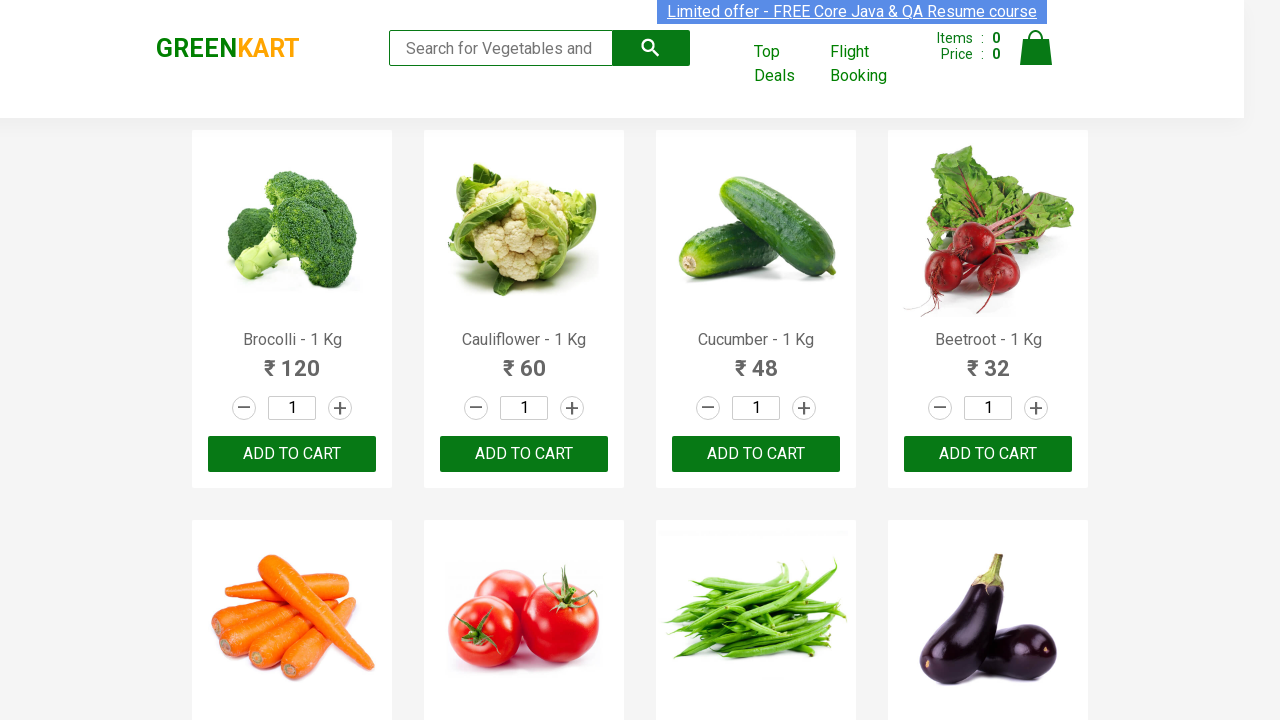

Retrieved product name: Pumpkin - 1 Kg
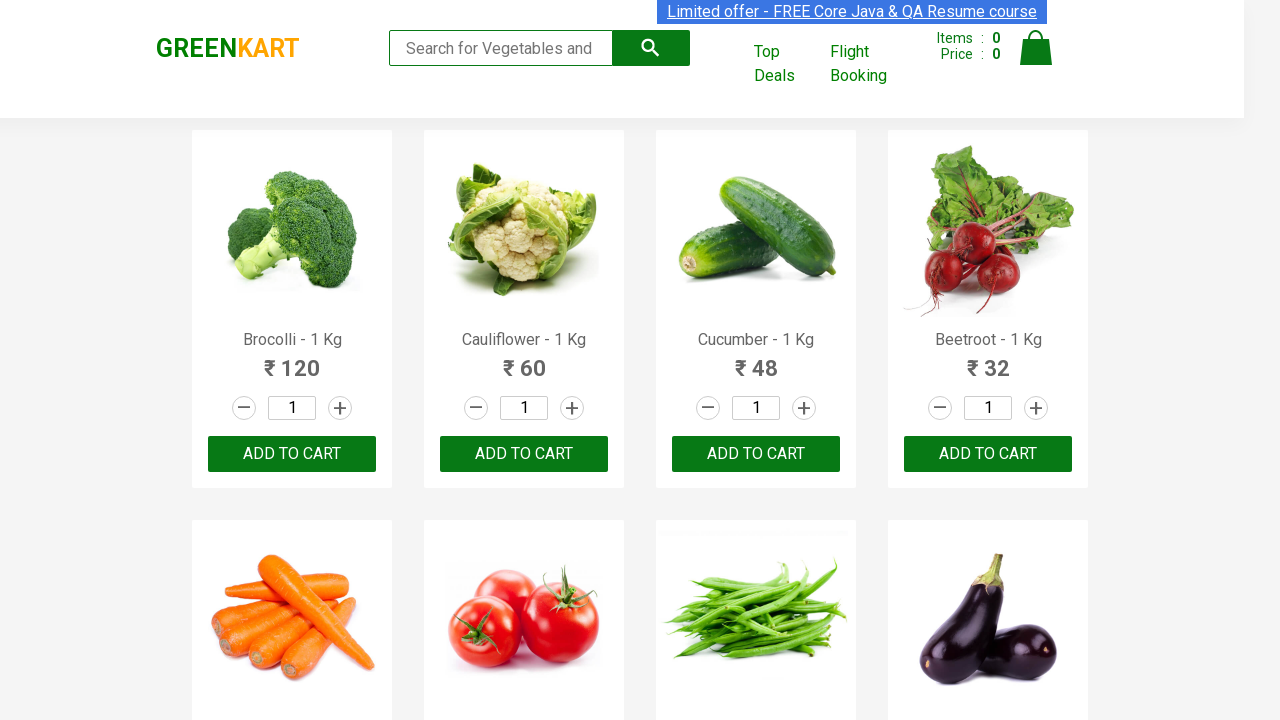

Retrieved product name: Corn - 1 Kg
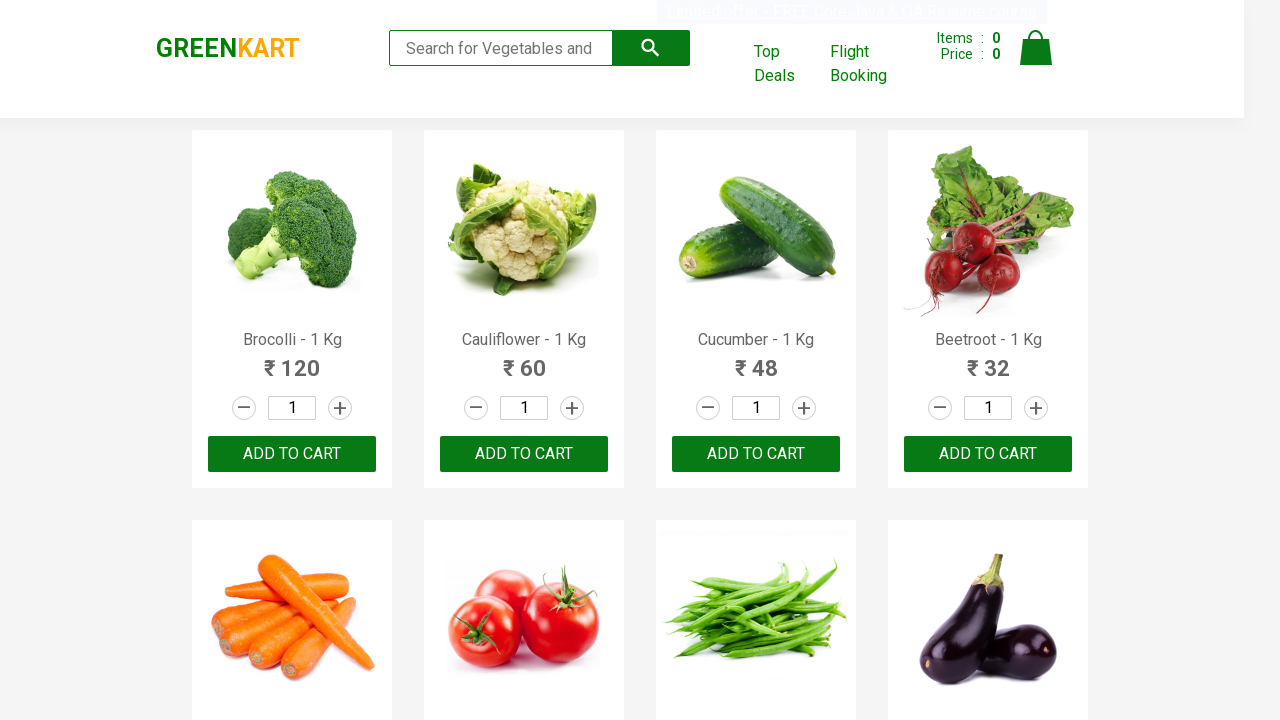

Retrieved product name: Onion - 1 Kg
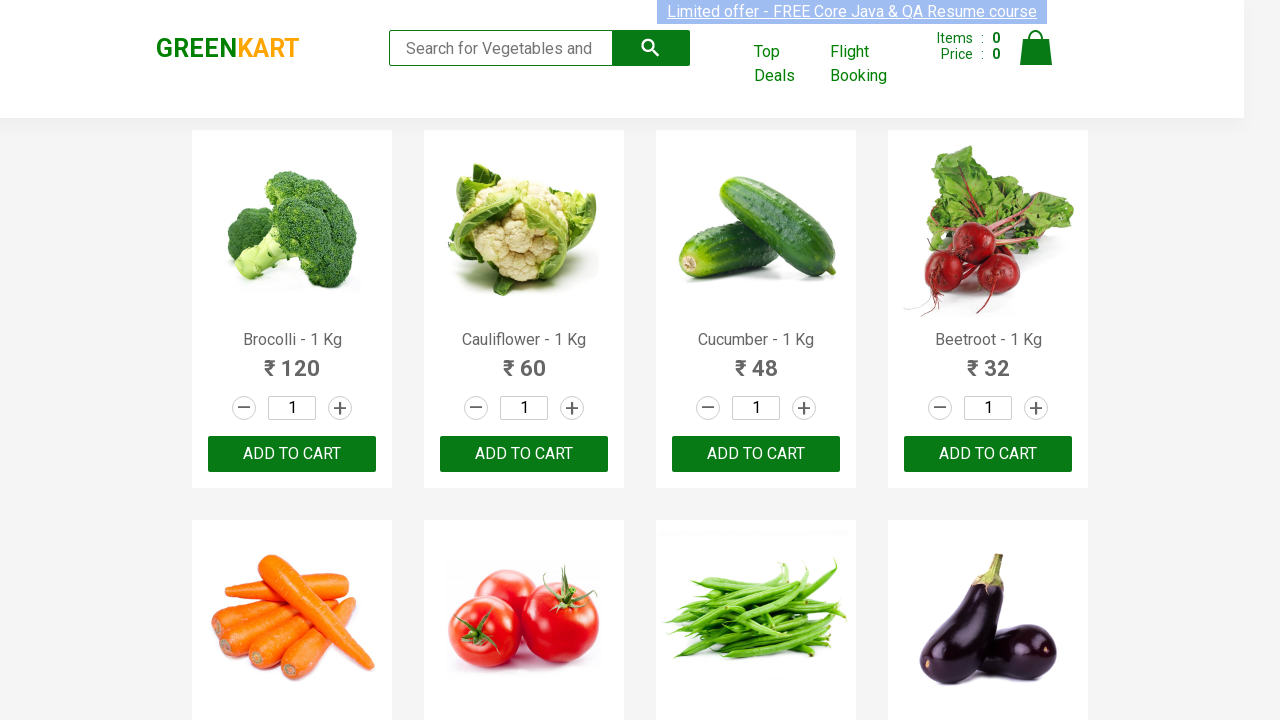

Retrieved product name: Apple - 1 Kg
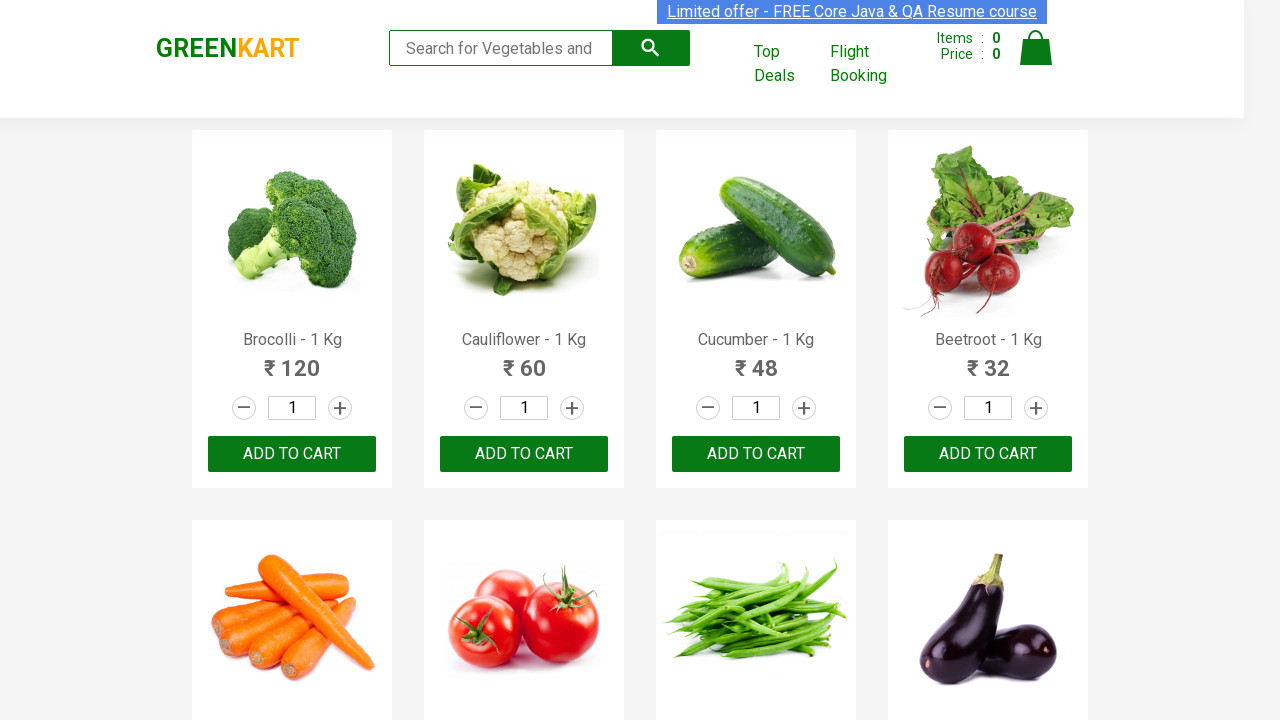

Retrieved product name: Banana - 1 Kg
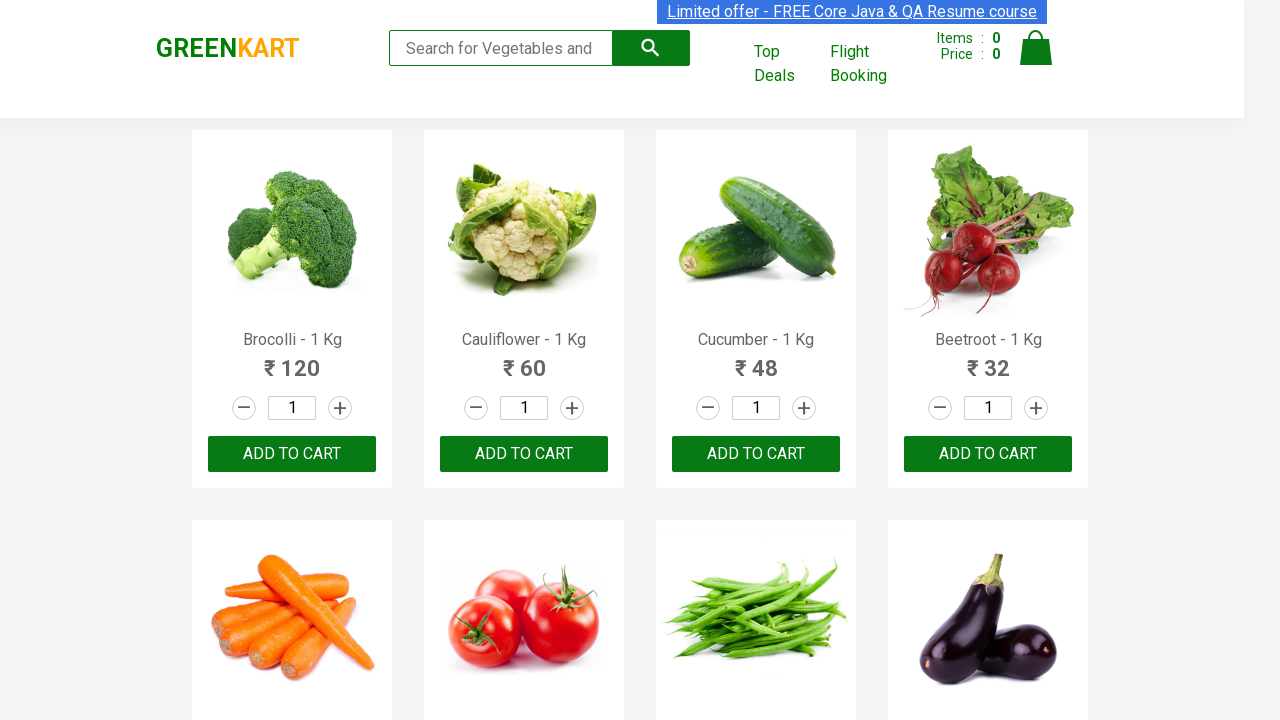

Retrieved product name: Grapes - 1 Kg
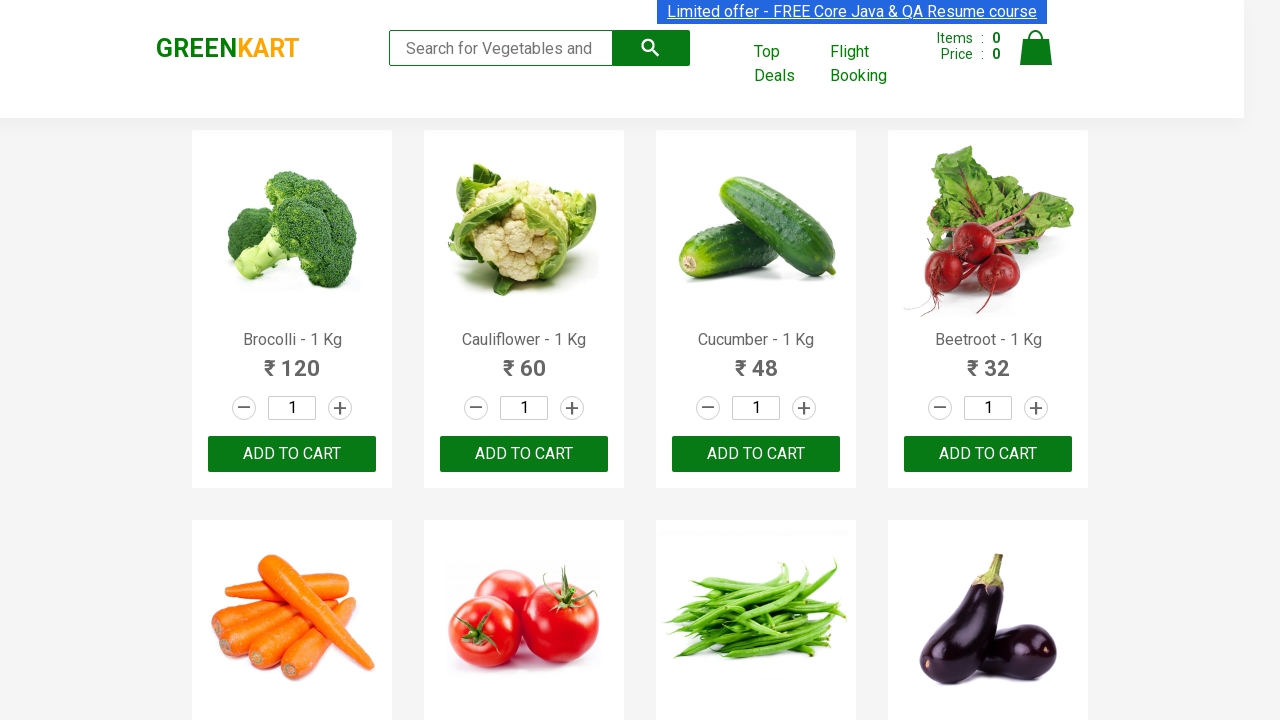

Retrieved product name: Mango - 1 Kg
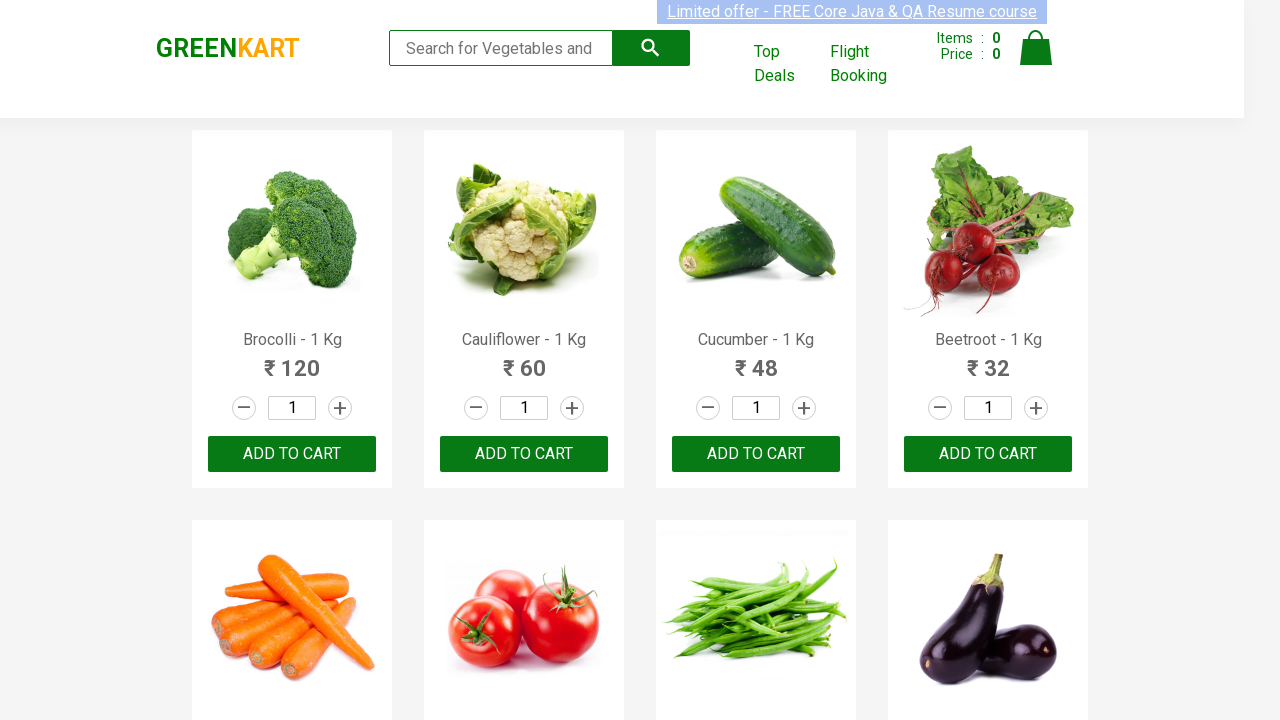

Retrieved product name: Musk Melon - 1 Kg
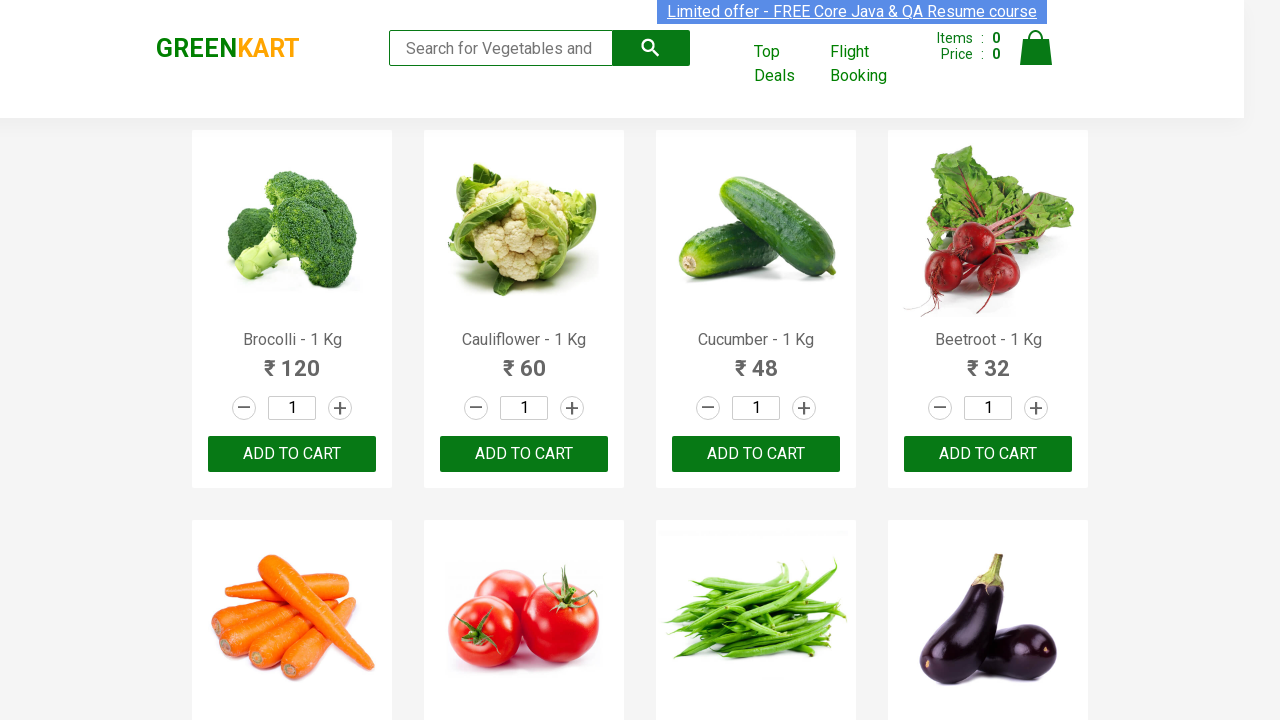

Retrieved product name: Orange - 1 Kg
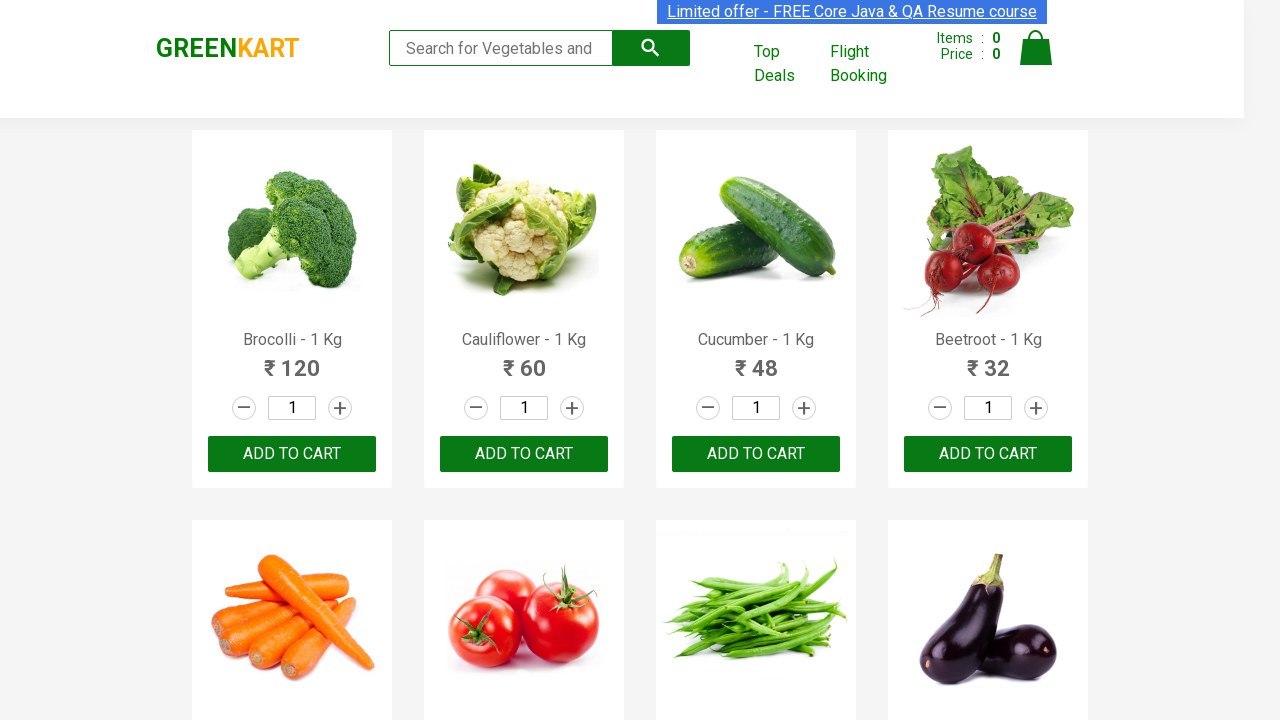

Retrieved product name: Pears - 1 Kg
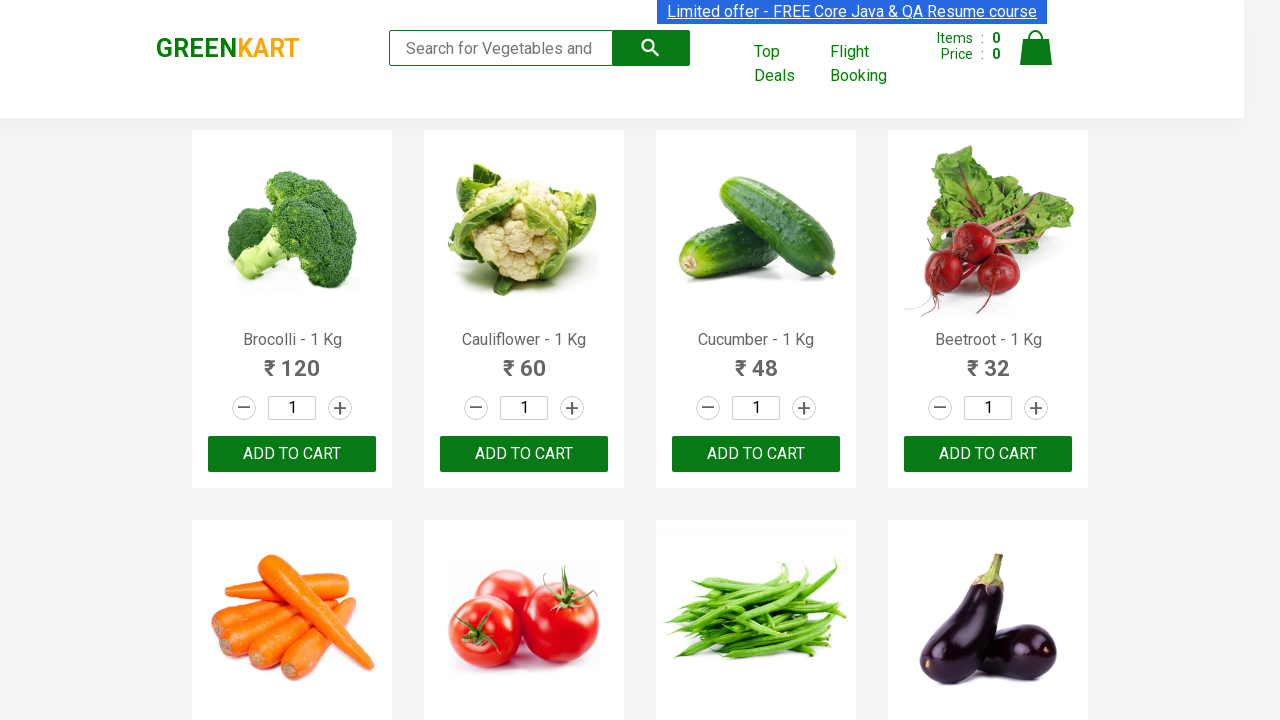

Retrieved product name: Pomegranate - 1 Kg
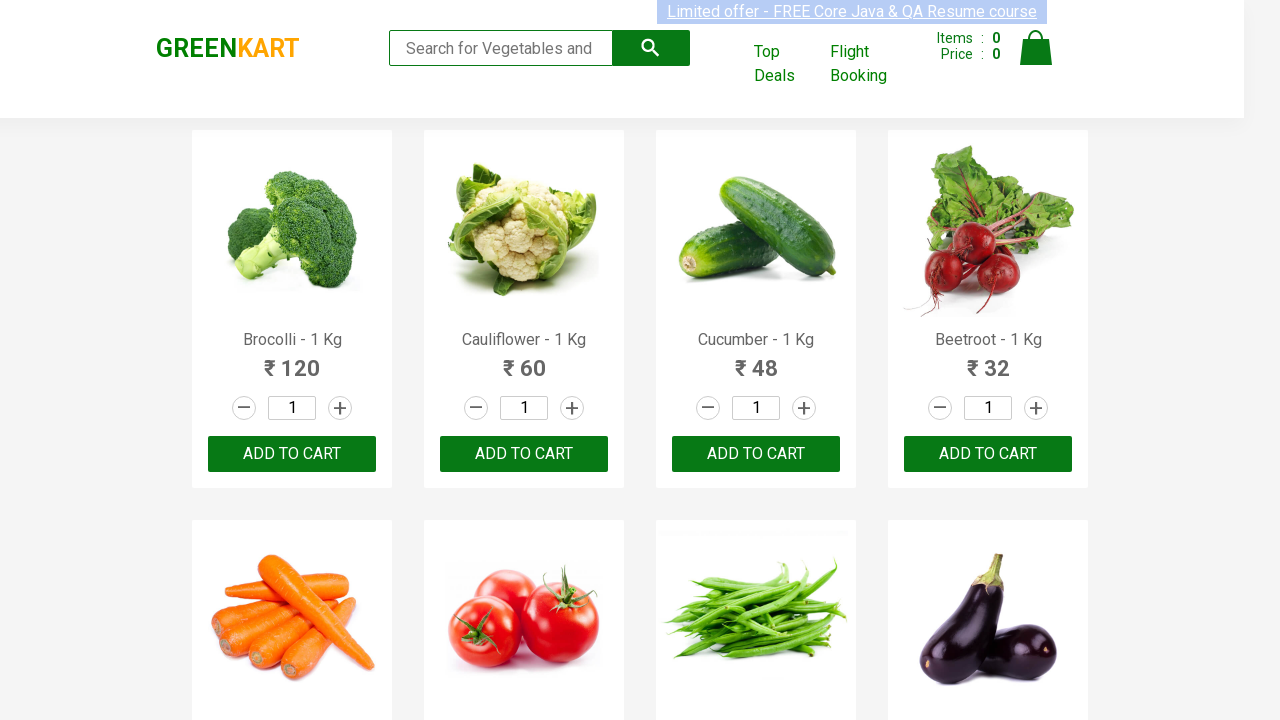

Retrieved product name: Raspberry - 1/4 Kg
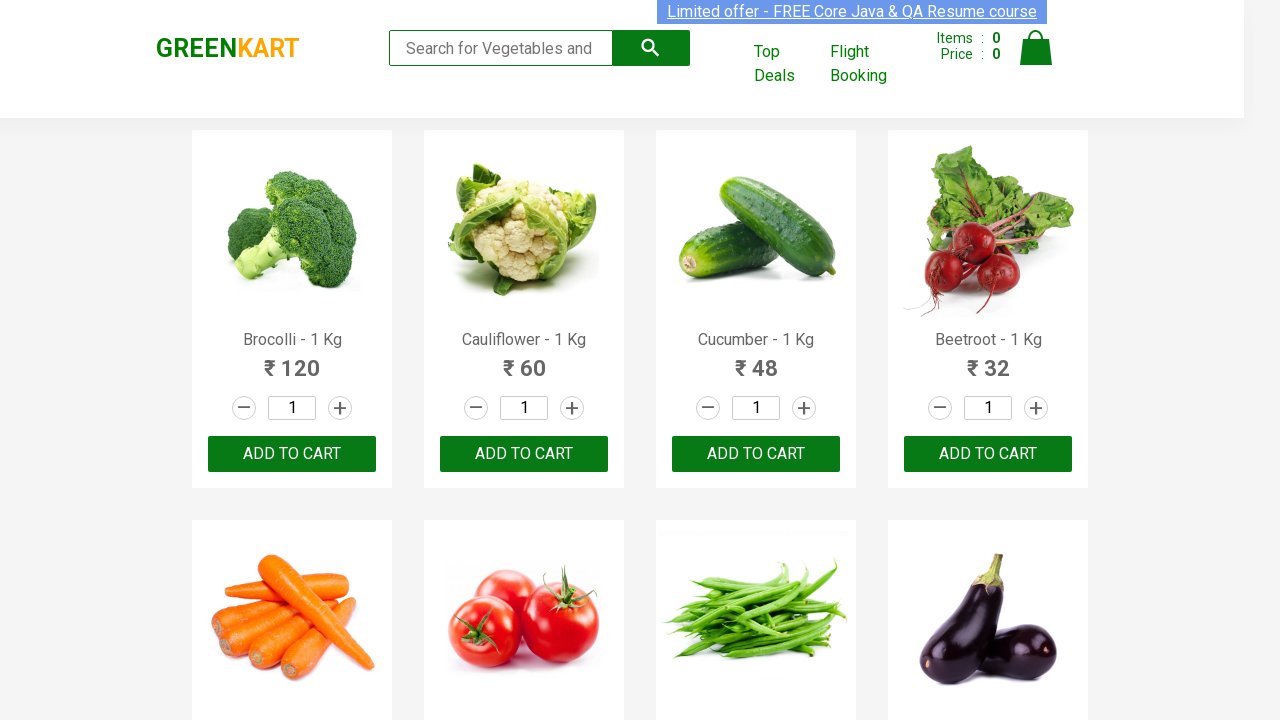

Retrieved product name: Strawberry - 1/4 Kg
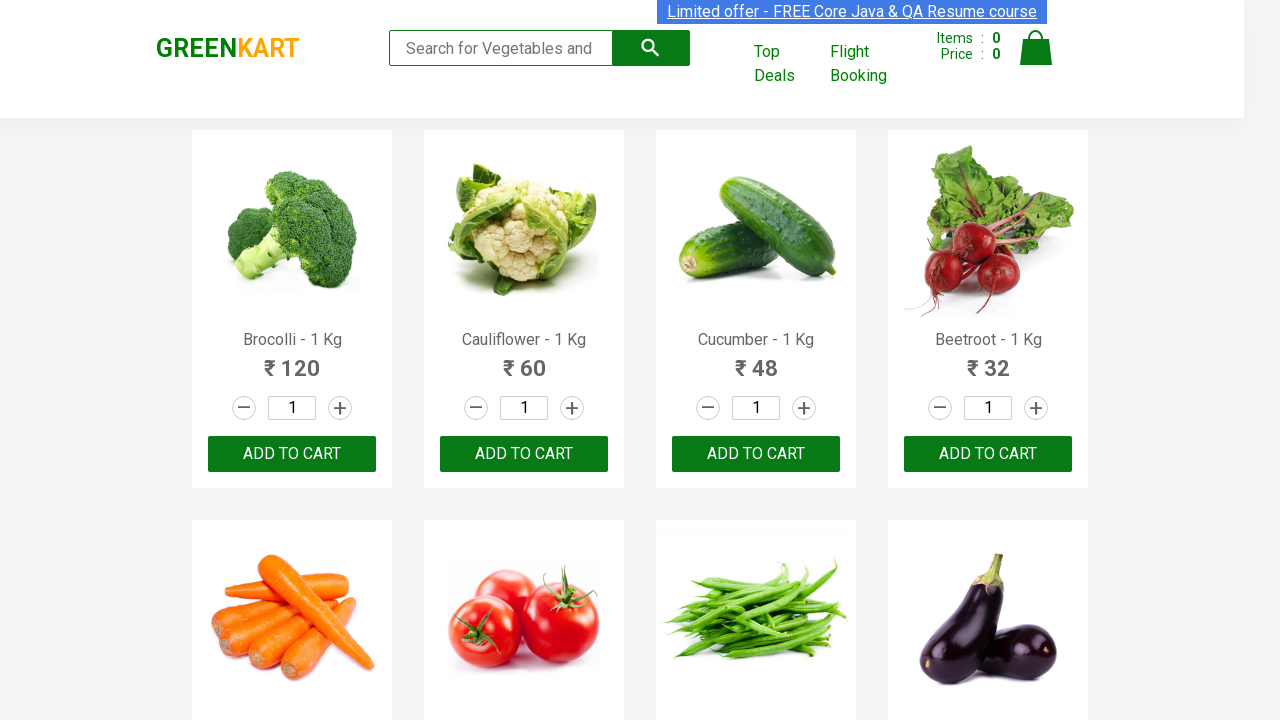

Retrieved product name: Water Melon - 1 Kg
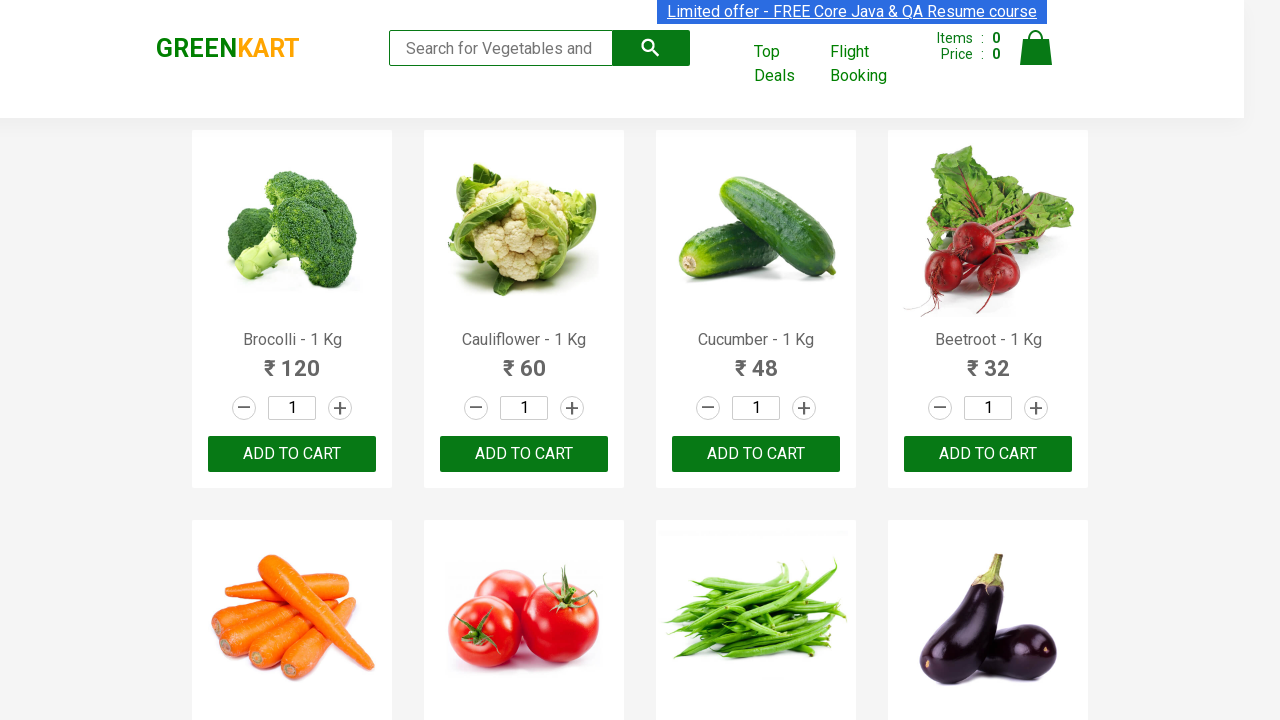

Retrieved product name: Almonds - 1/4 Kg
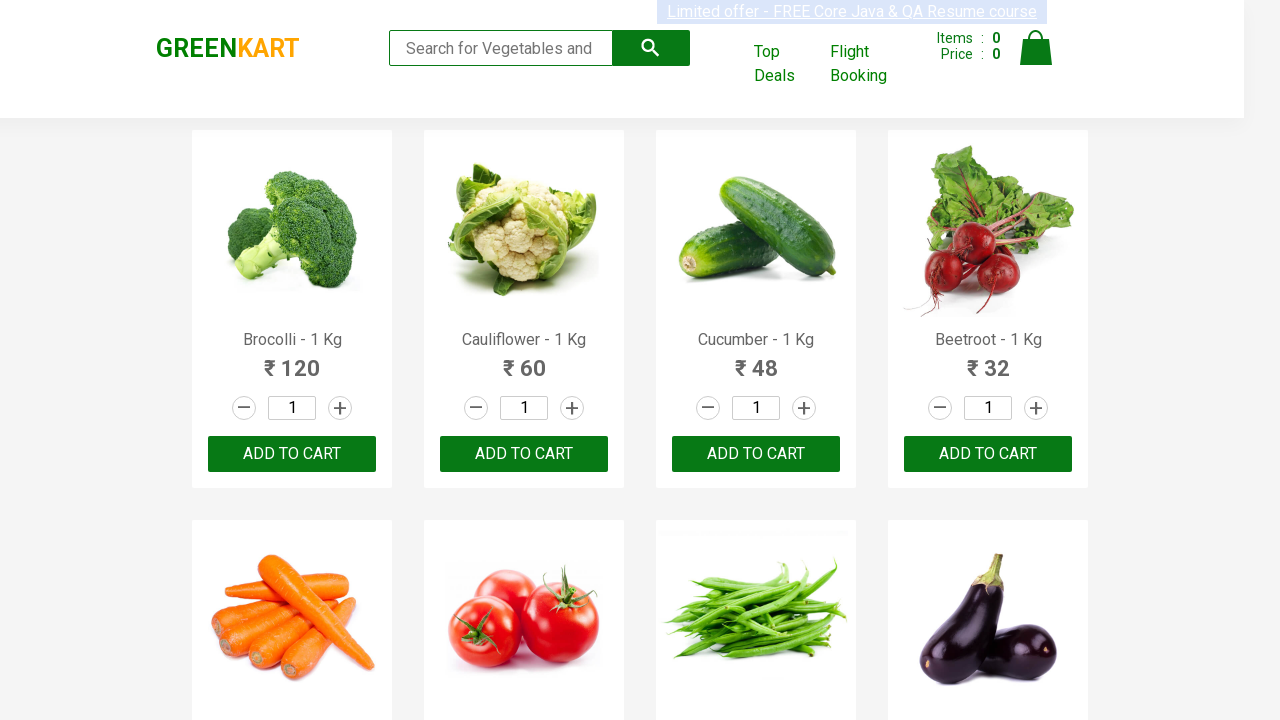

Retrieved product name: Pista - 1/4 Kg
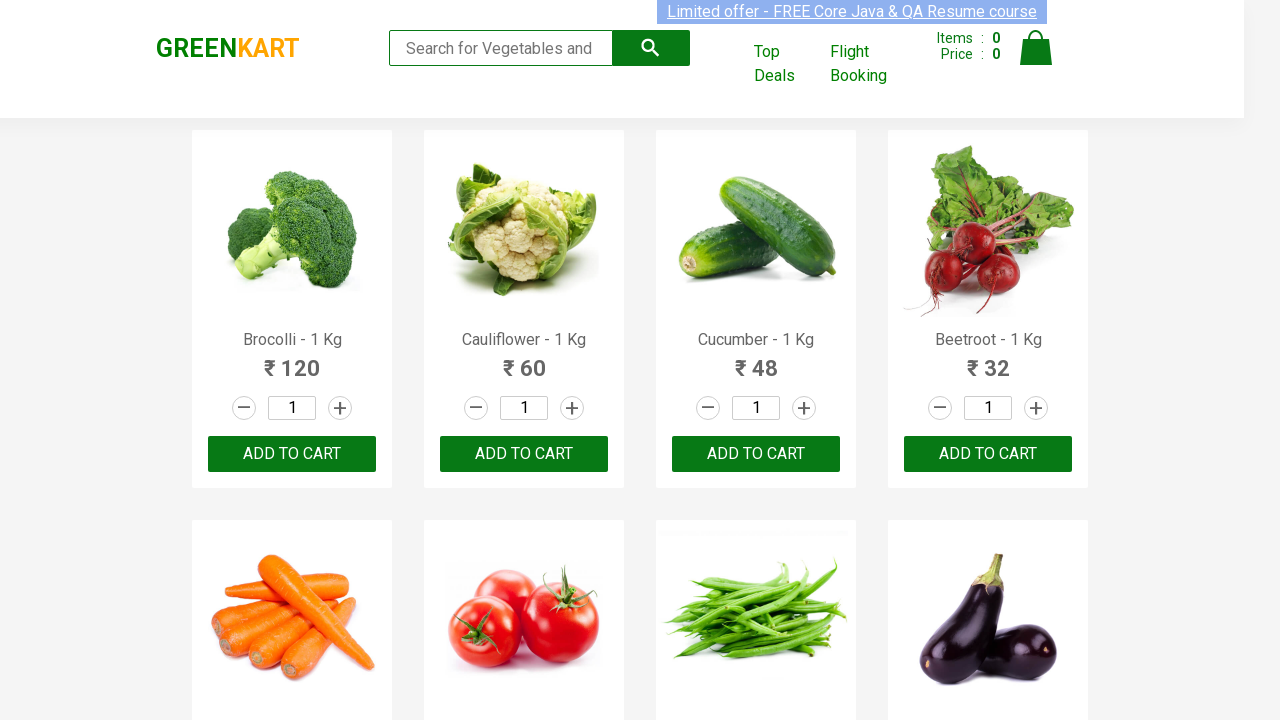

Retrieved product name: Nuts Mixture - 1 Kg
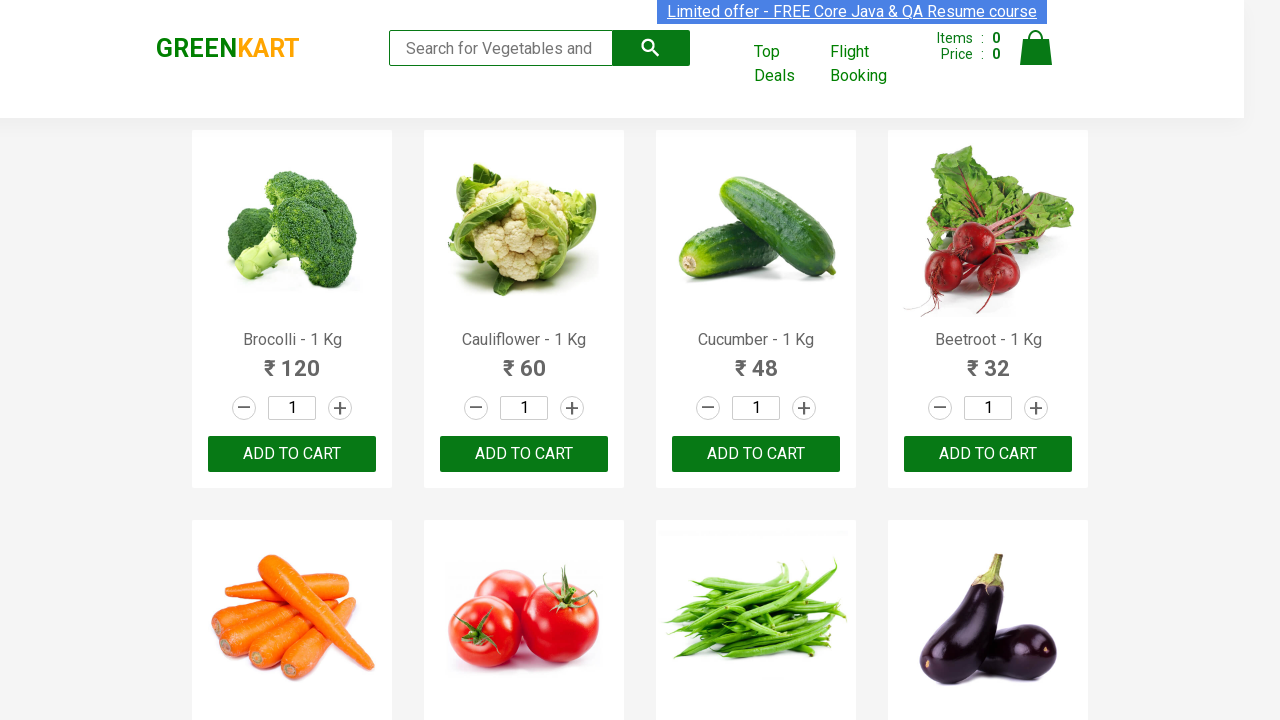

Retrieved product name: Cashews - 1 Kg
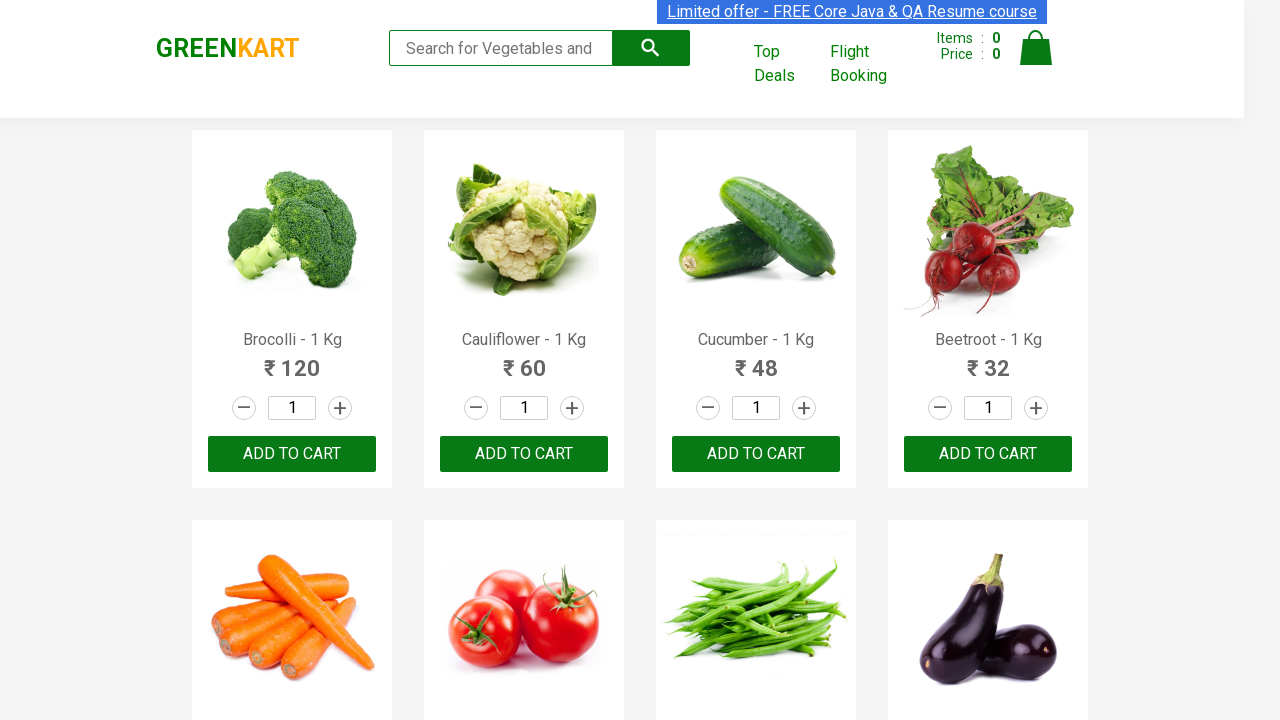

Clicked add button for Cashews product at (292, 569) on .products .product >> nth=28 >> button
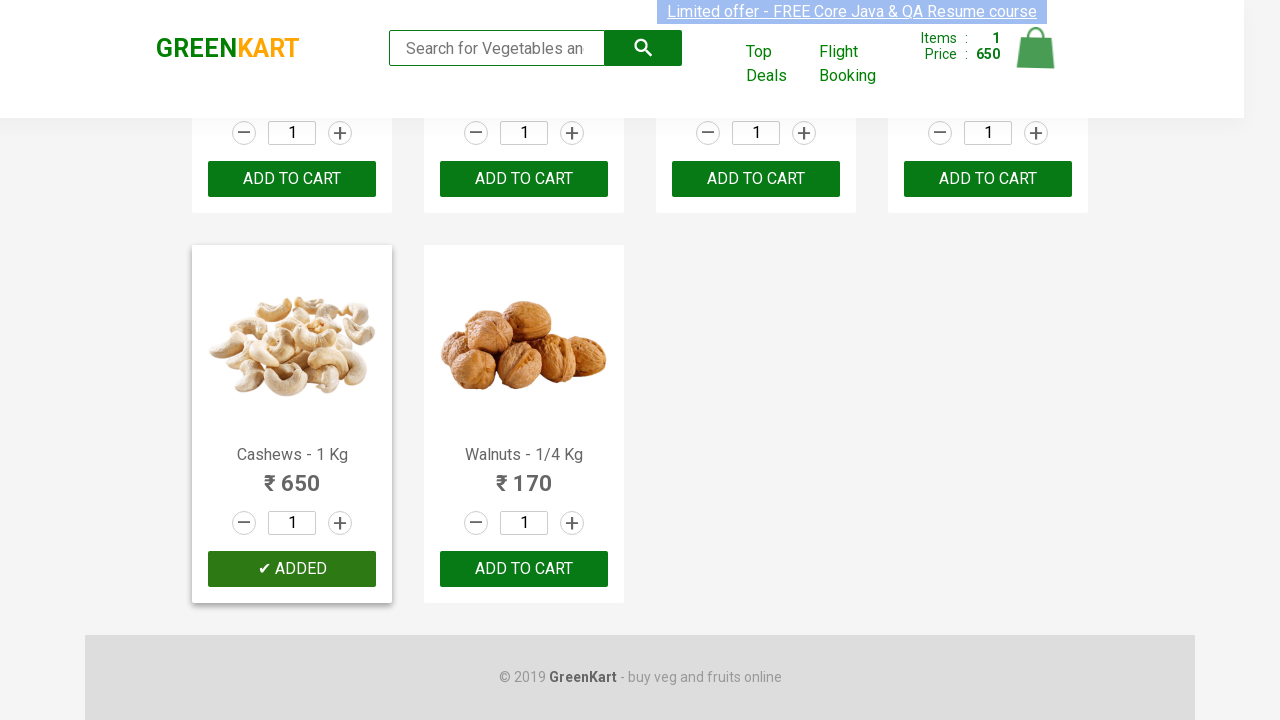

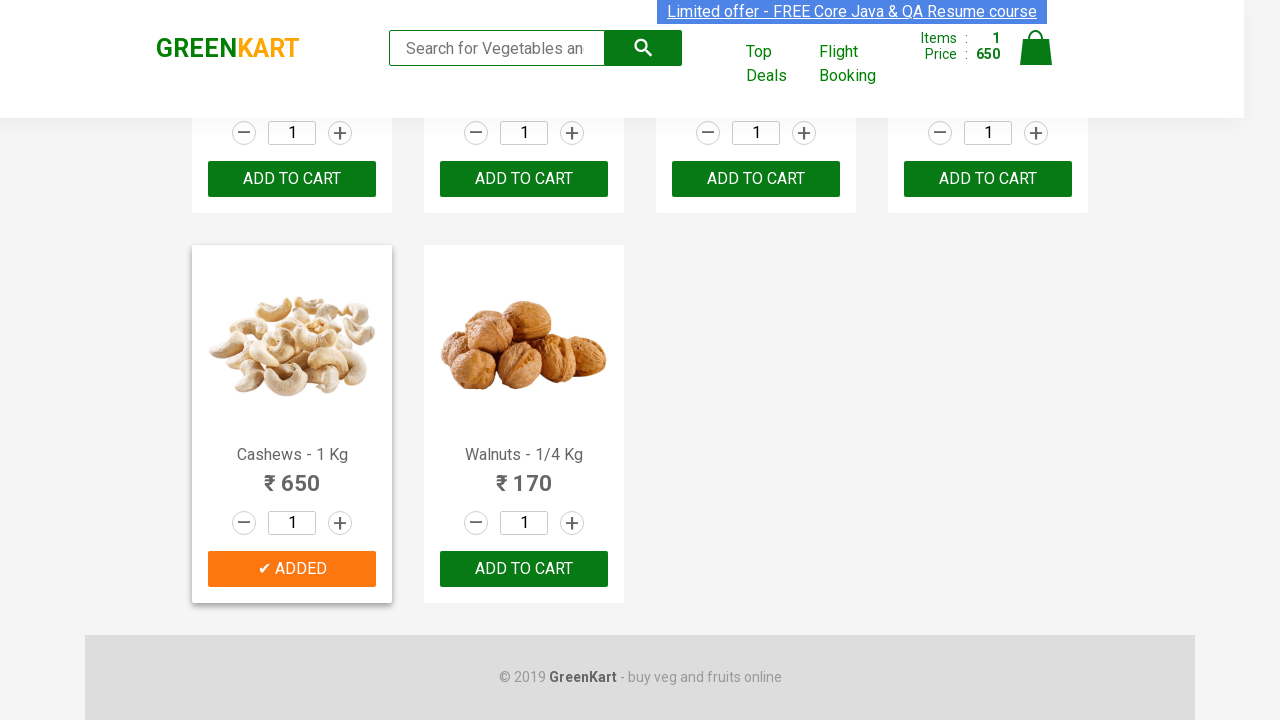